Tests dynamic controls on a page by toggling checkboxes, removing/adding elements, and enabling/disabling text inputs

Starting URL: https://the-internet.herokuapp.com/

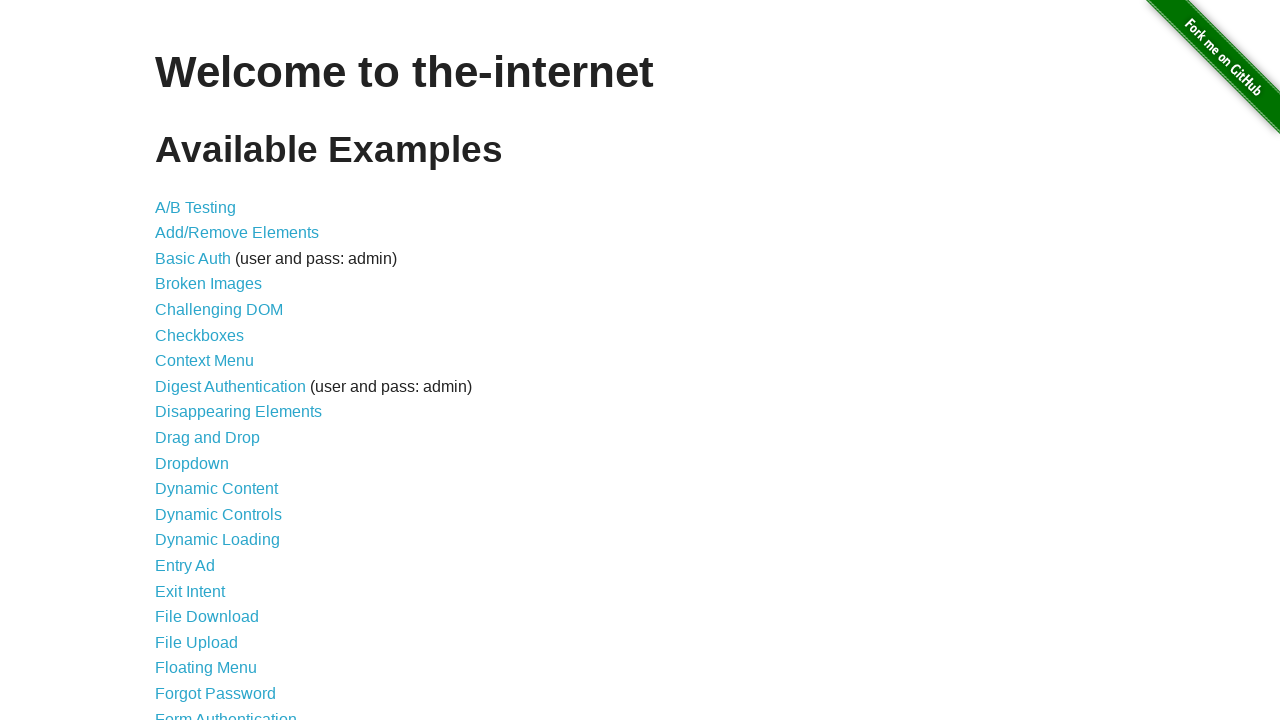

Clicked on Dynamic Controls link at (218, 514) on text=Dynamic Controls
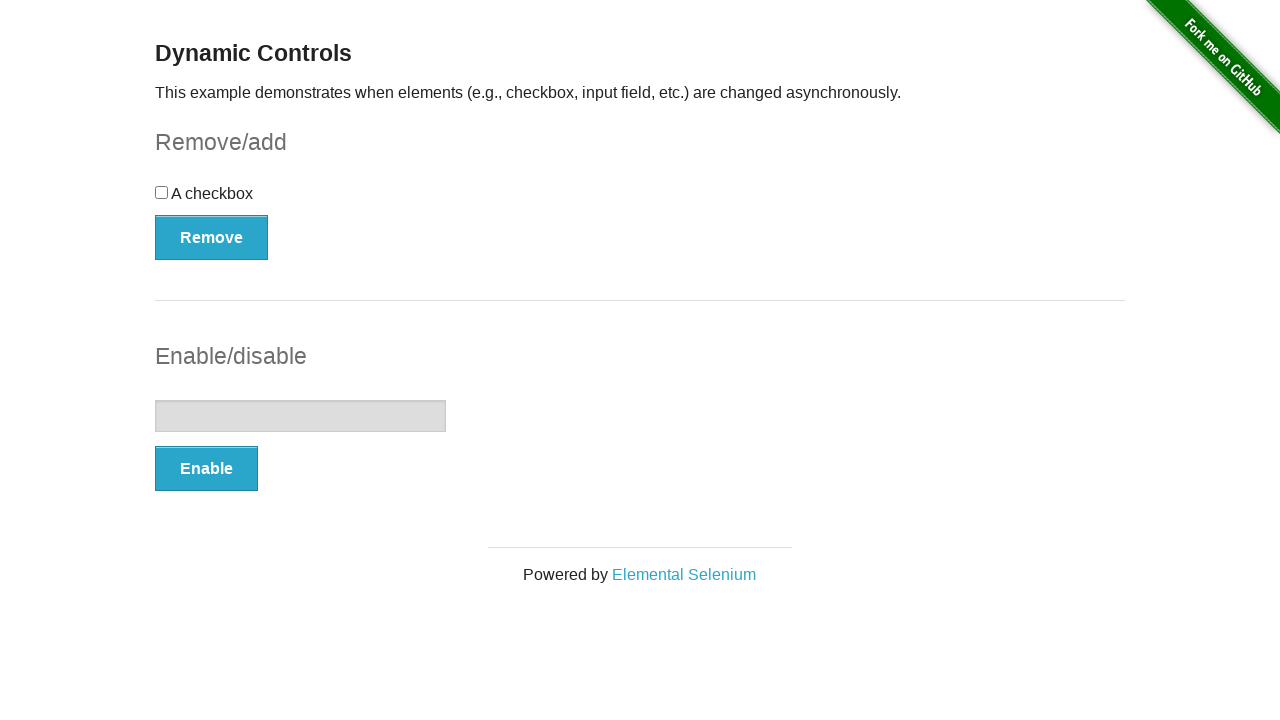

Clicked the checkbox at (162, 192) on #checkbox > input[type=checkbox]
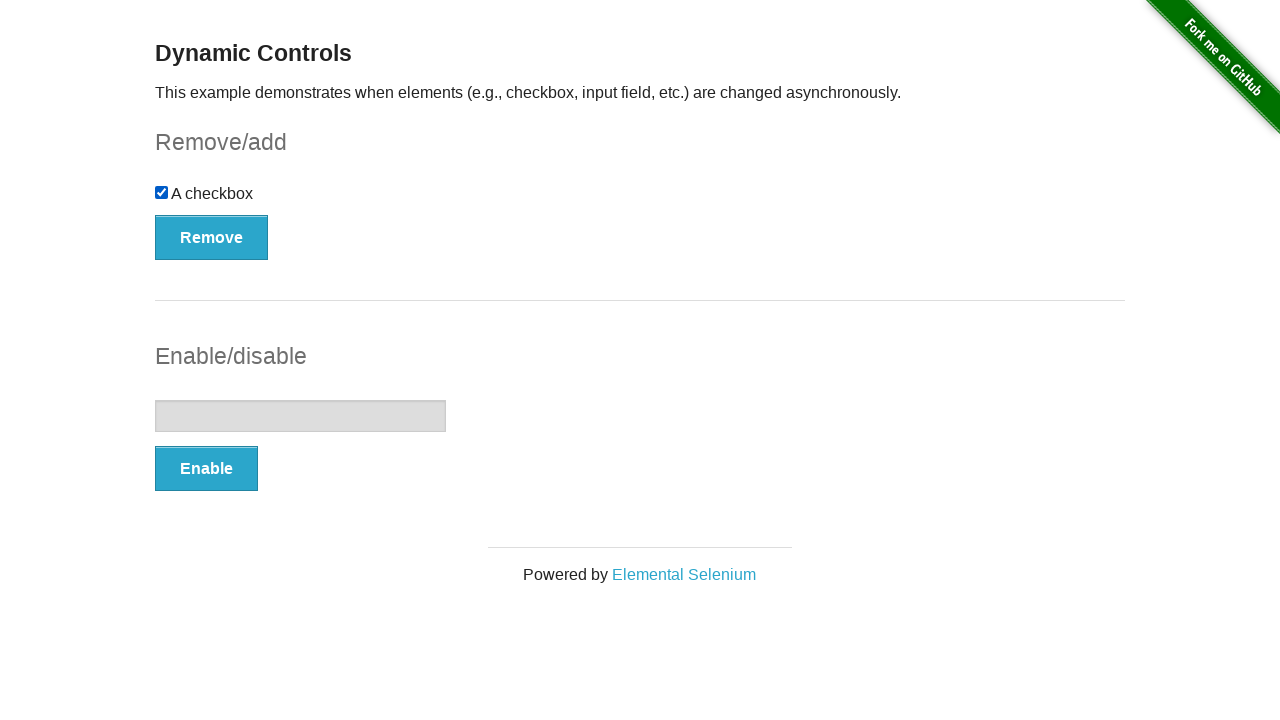

Clicked Remove button to remove checkbox at (212, 237) on #checkbox-example > button
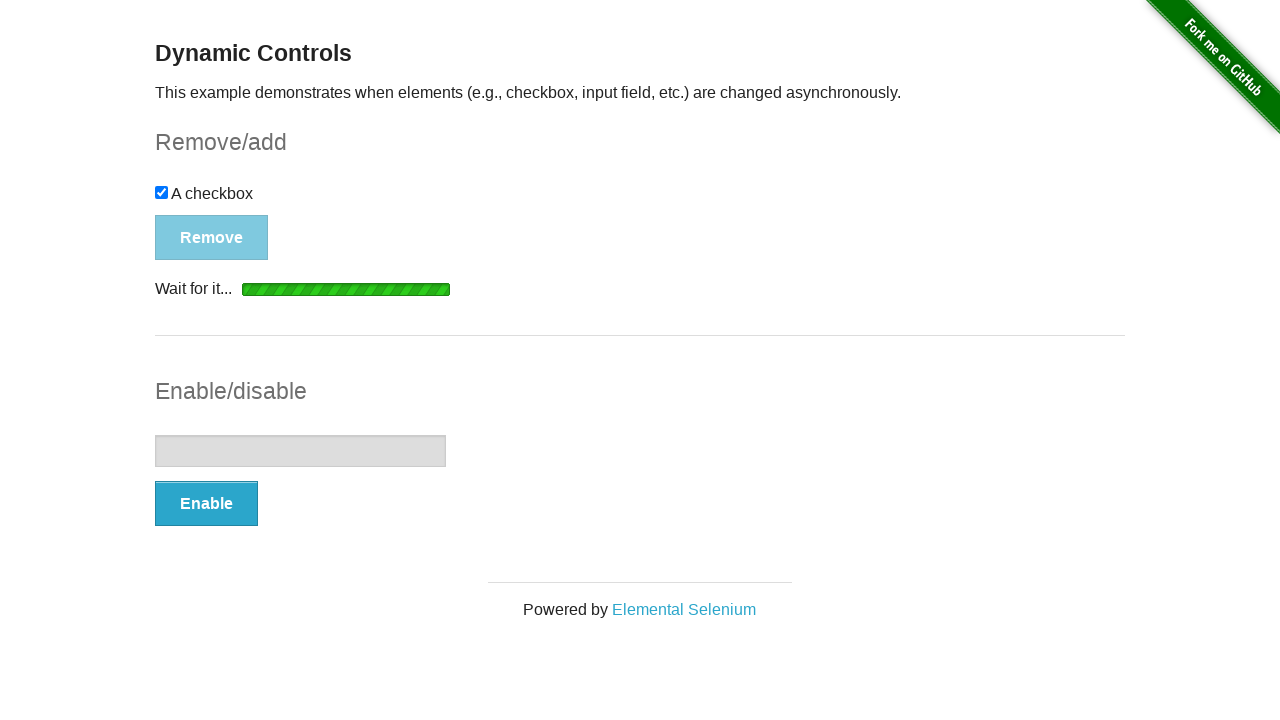

Waited for Add button to appear
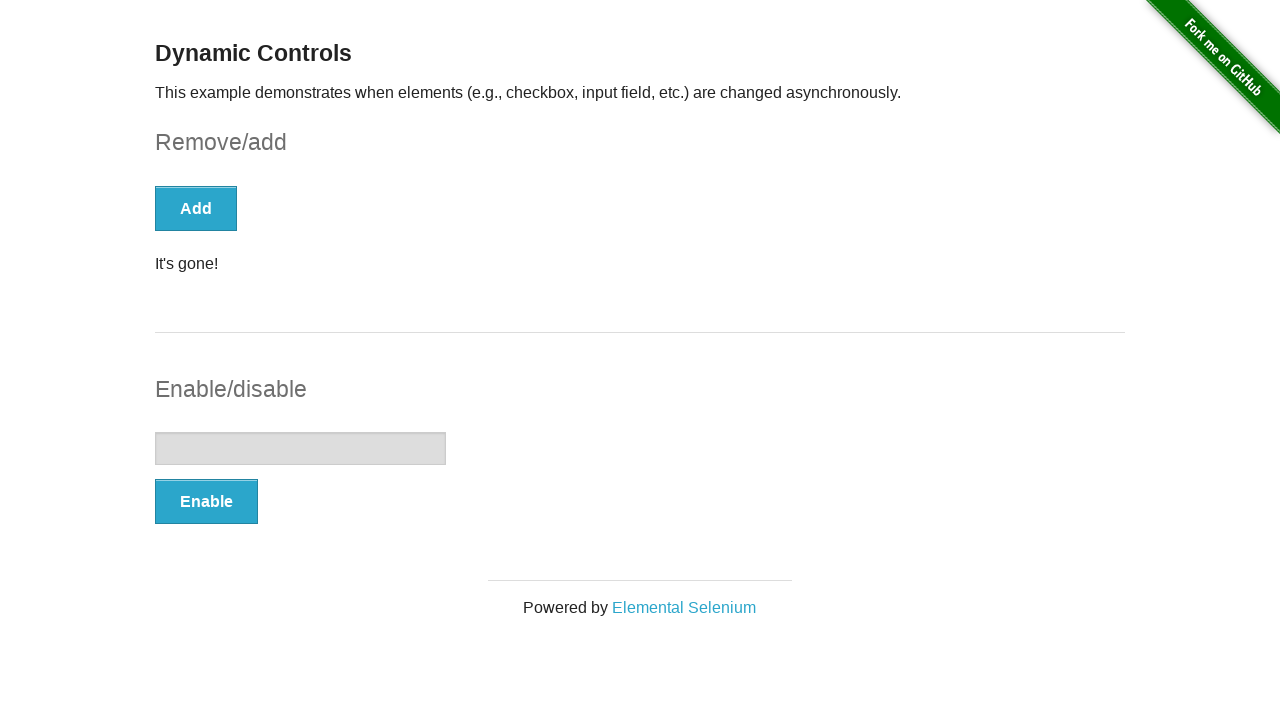

Clicked Add button to add checkbox back at (196, 208) on #checkbox-example > button
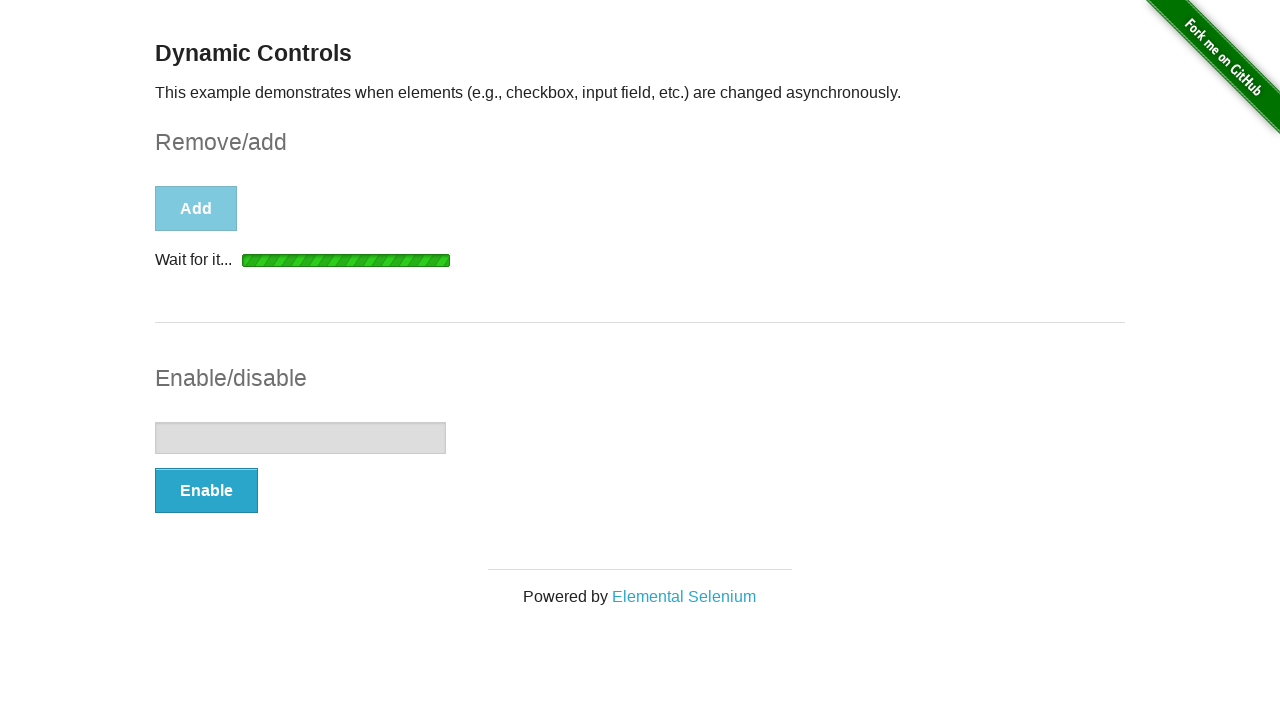

Clicked Enable button to enable text input at (206, 491) on #input-example > button
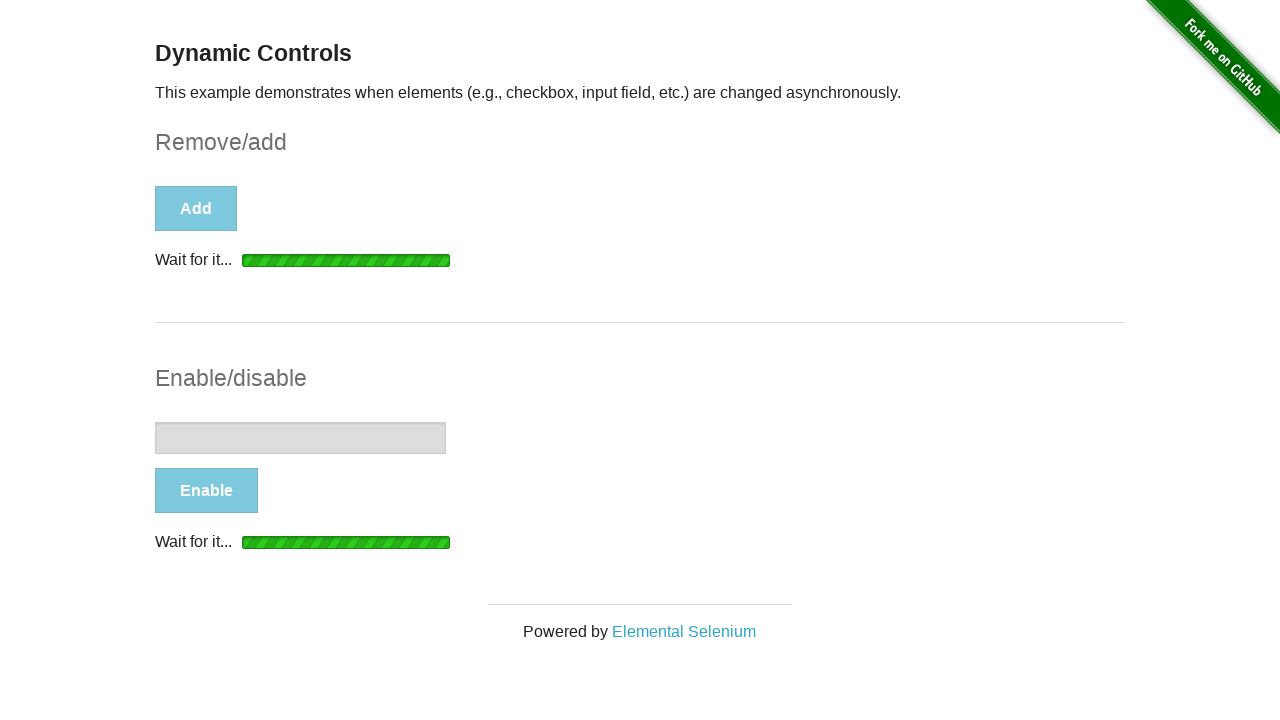

Waited for text input to be enabled
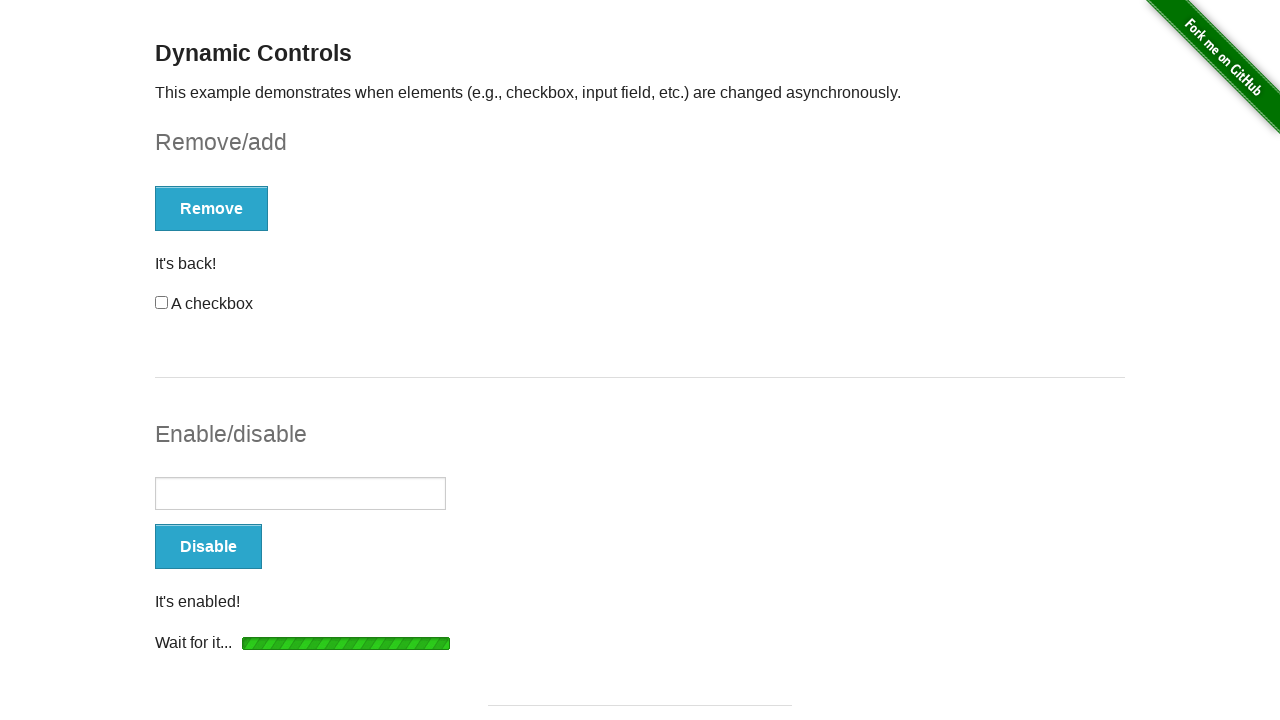

Filled text input with 'Kerepakupai' on #input-example > input[type=text]
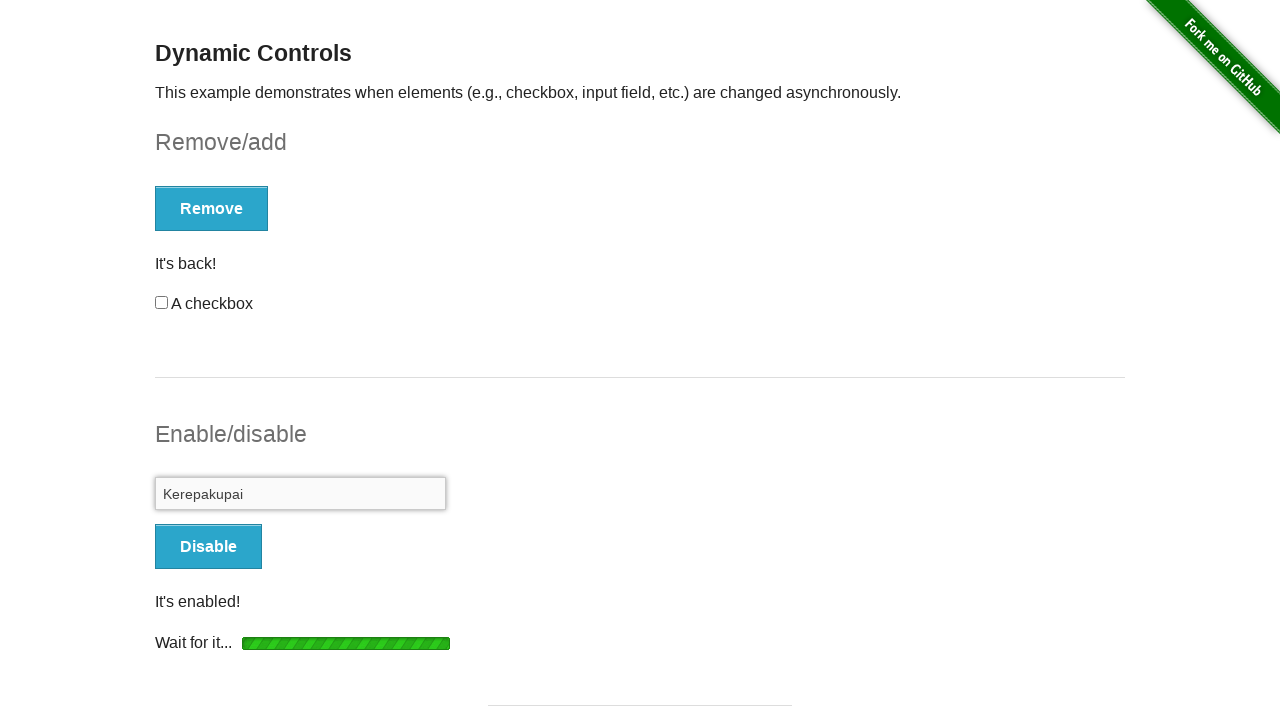

Clicked Disable button to disable text input at (208, 546) on #input-example > button
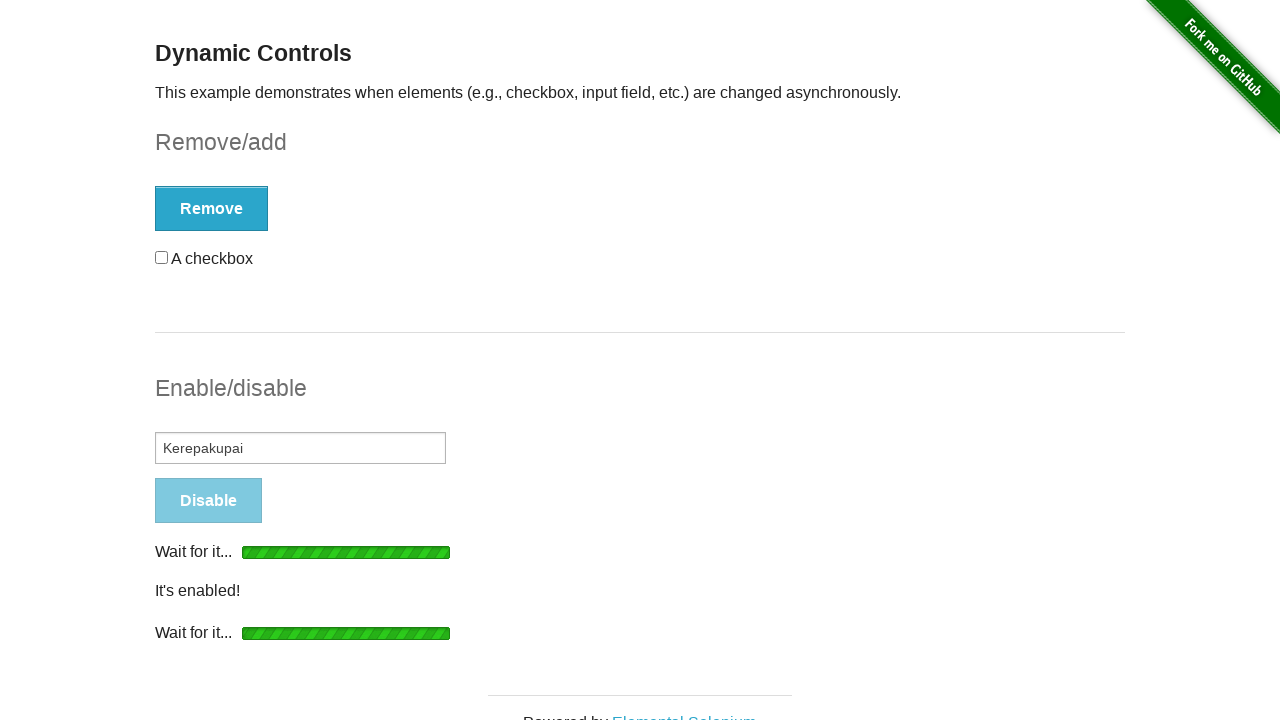

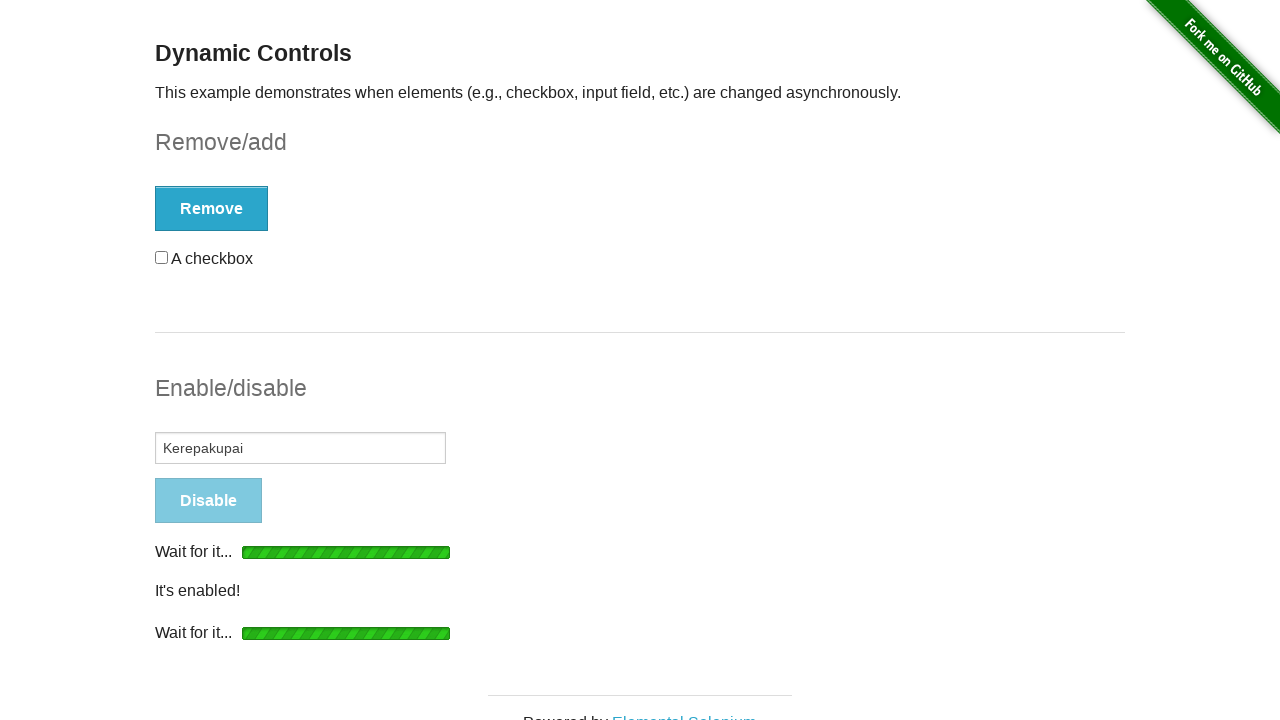